Tests the lower "Order" button by scrolling to it, clicking it, and verifying that the order form with a name input field is displayed

Starting URL: https://qa-scooter.praktikum-services.ru/

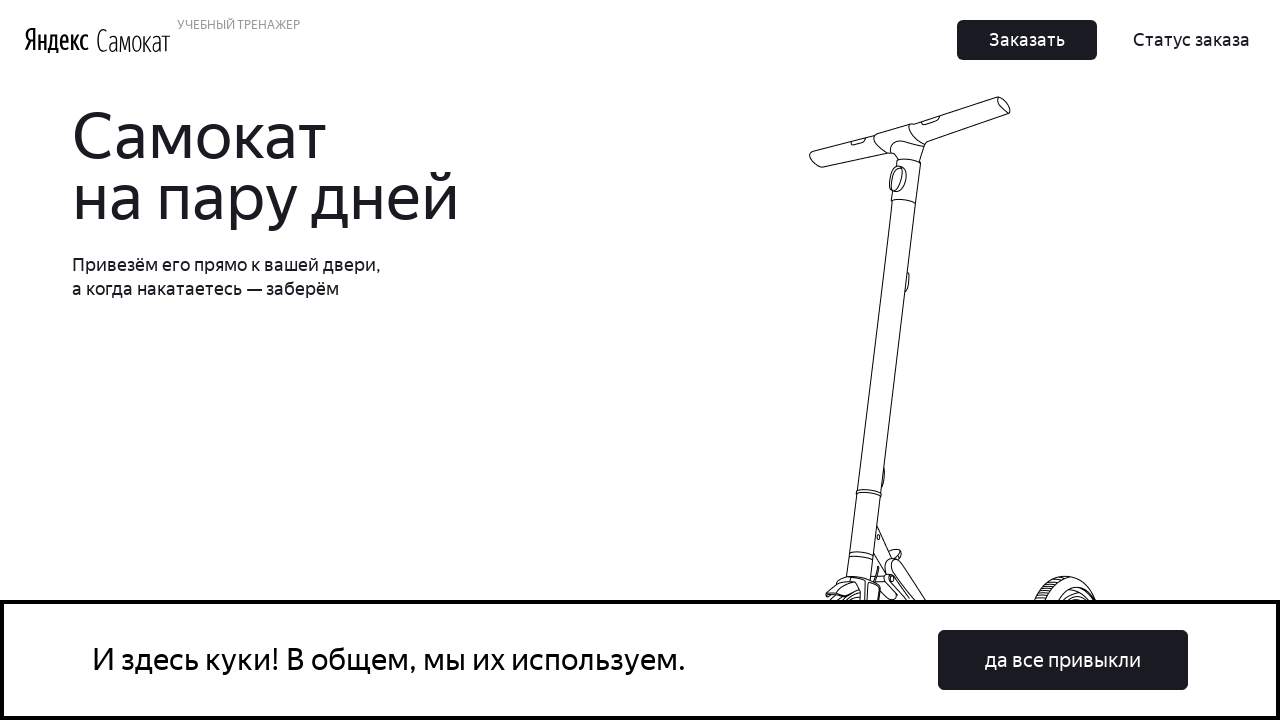

Located the lower Order button
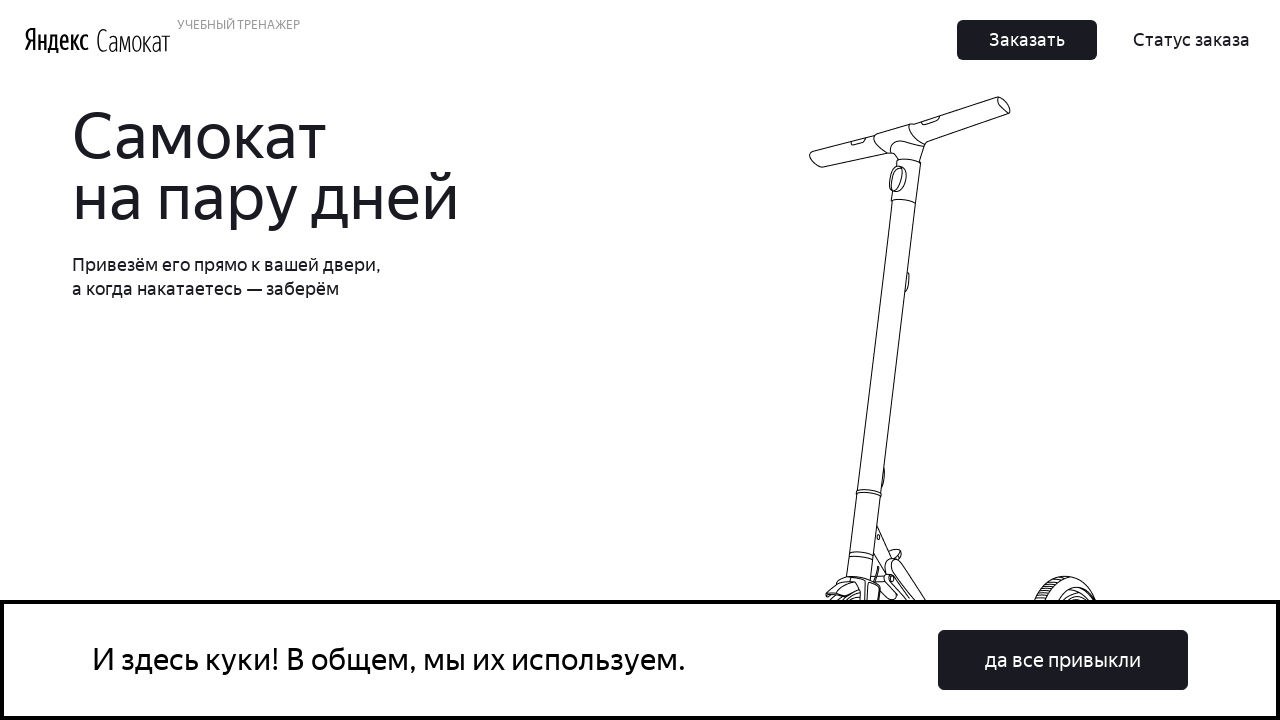

Scrolled to the lower Order button
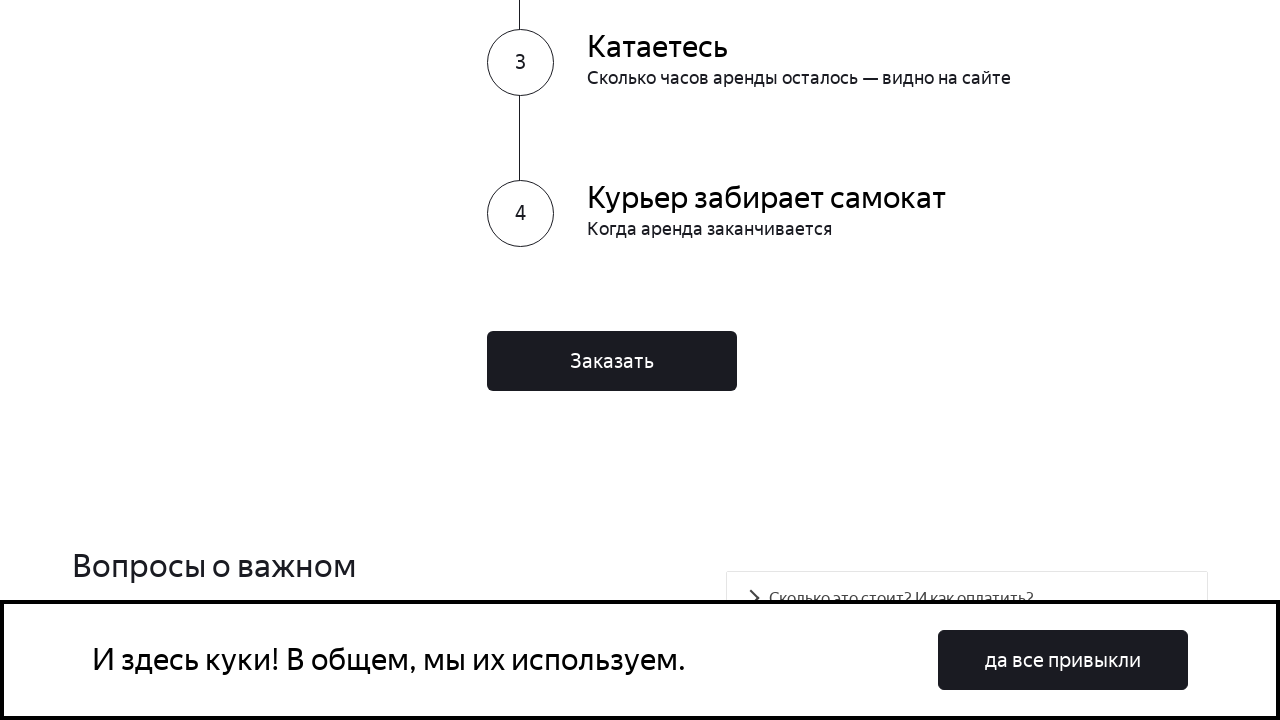

Clicked the lower Order button at (612, 361) on button.Button_Button__ra12g.Button_Middle__1CSJM
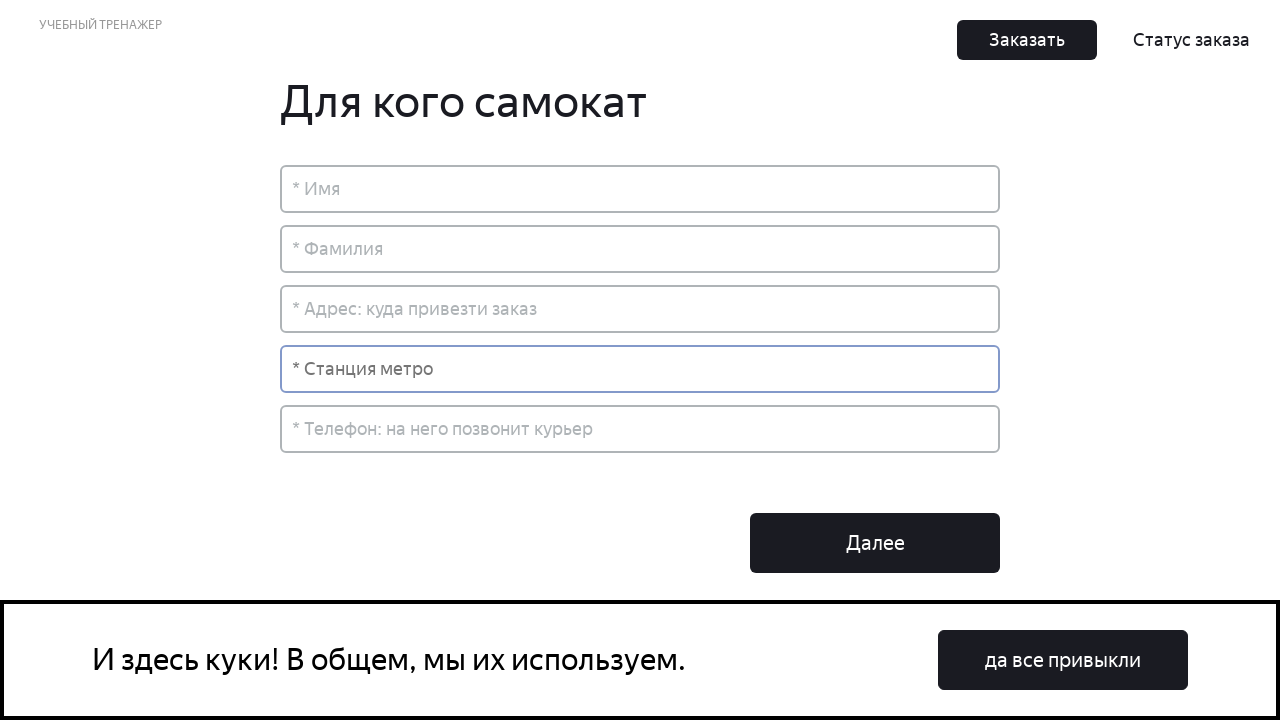

Order form with name input field is displayed
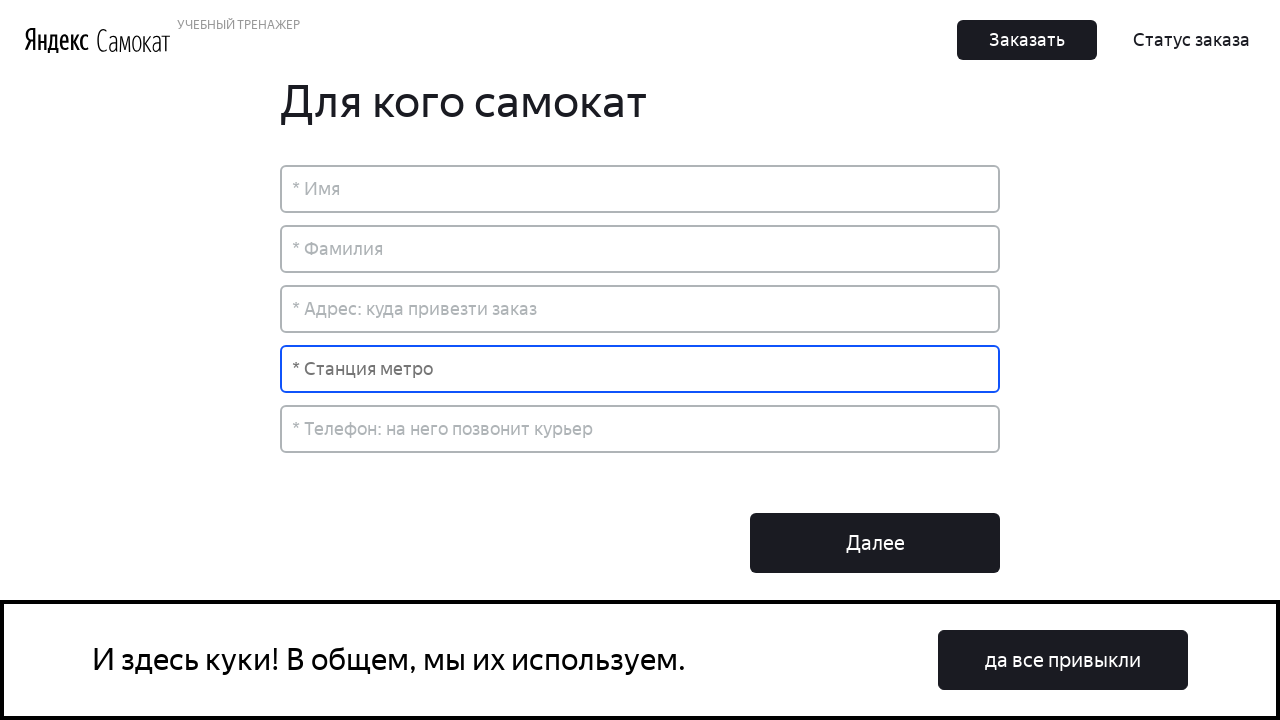

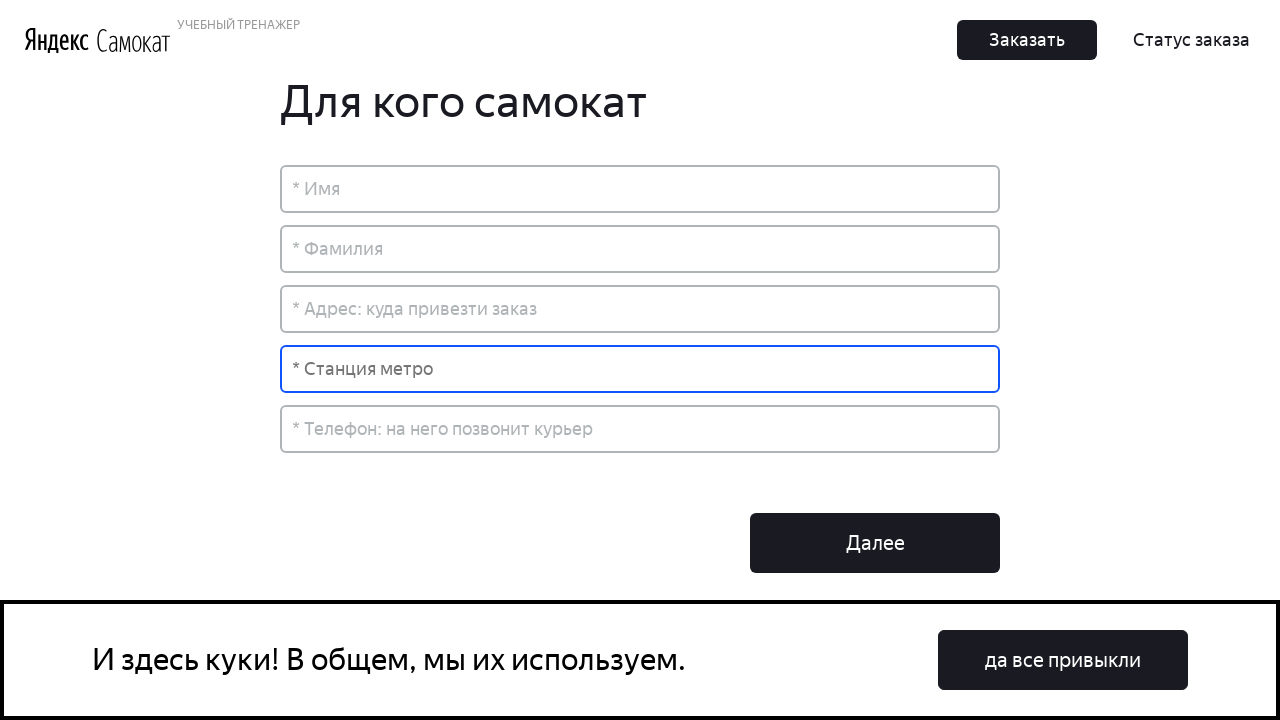